Tests the Contact Us form functionality by navigating to the contact page, filling out name, email, subject, and message fields, uploading a file, submitting the form, and verifying the success message before returning to the home page.

Starting URL: http://automationexercise.com

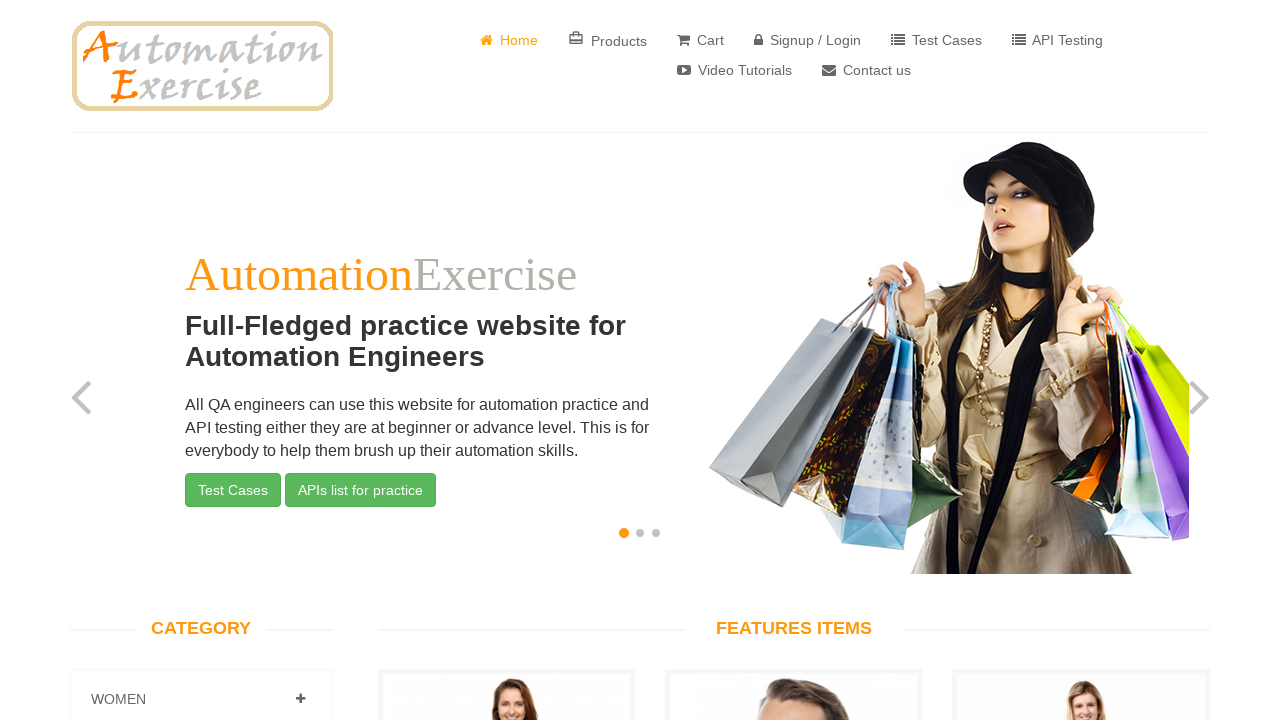

Home page loaded and body element is visible
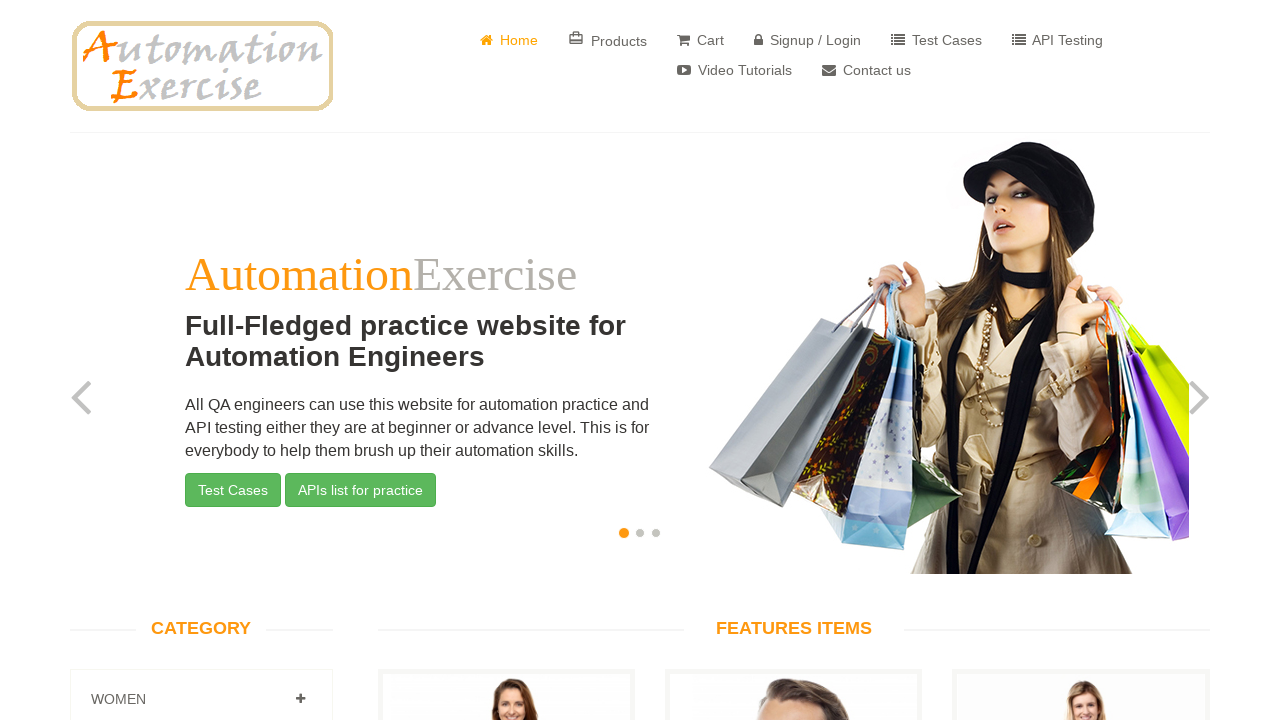

Clicked 'Contact us' button to navigate to contact page at (866, 70) on a:has-text('Contact us')
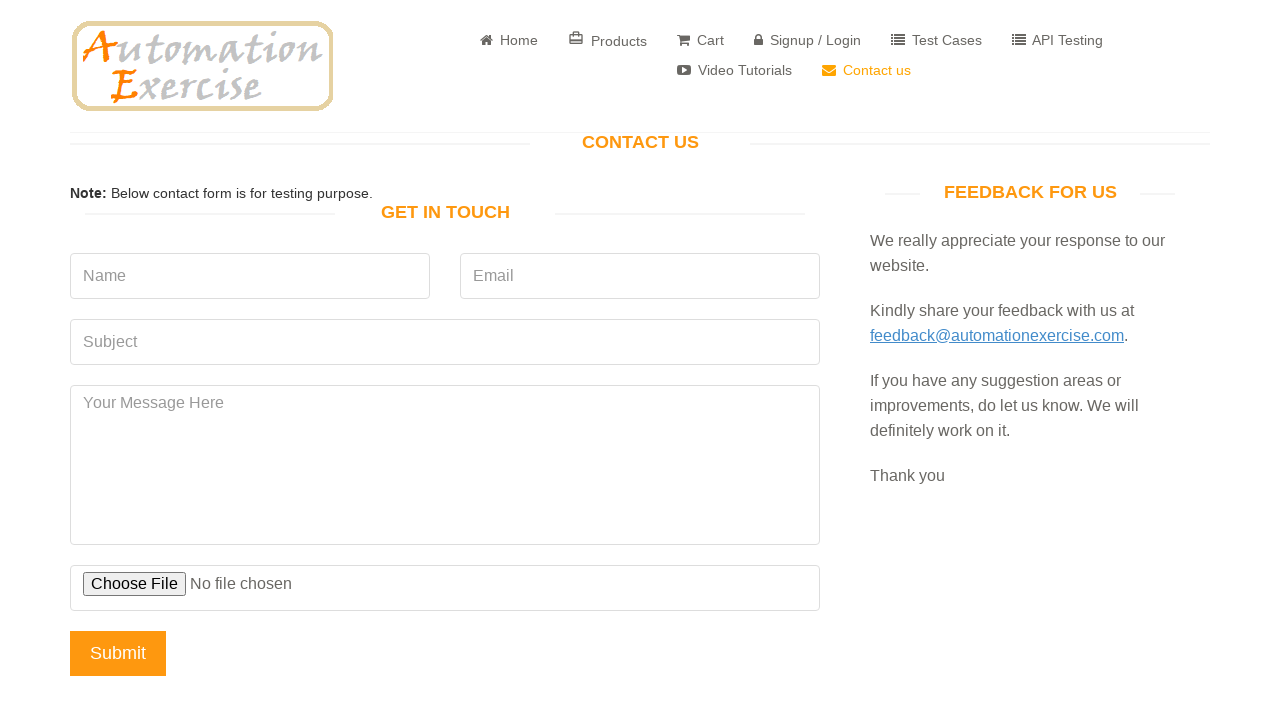

Contact page loaded with 'Get In Touch' header visible
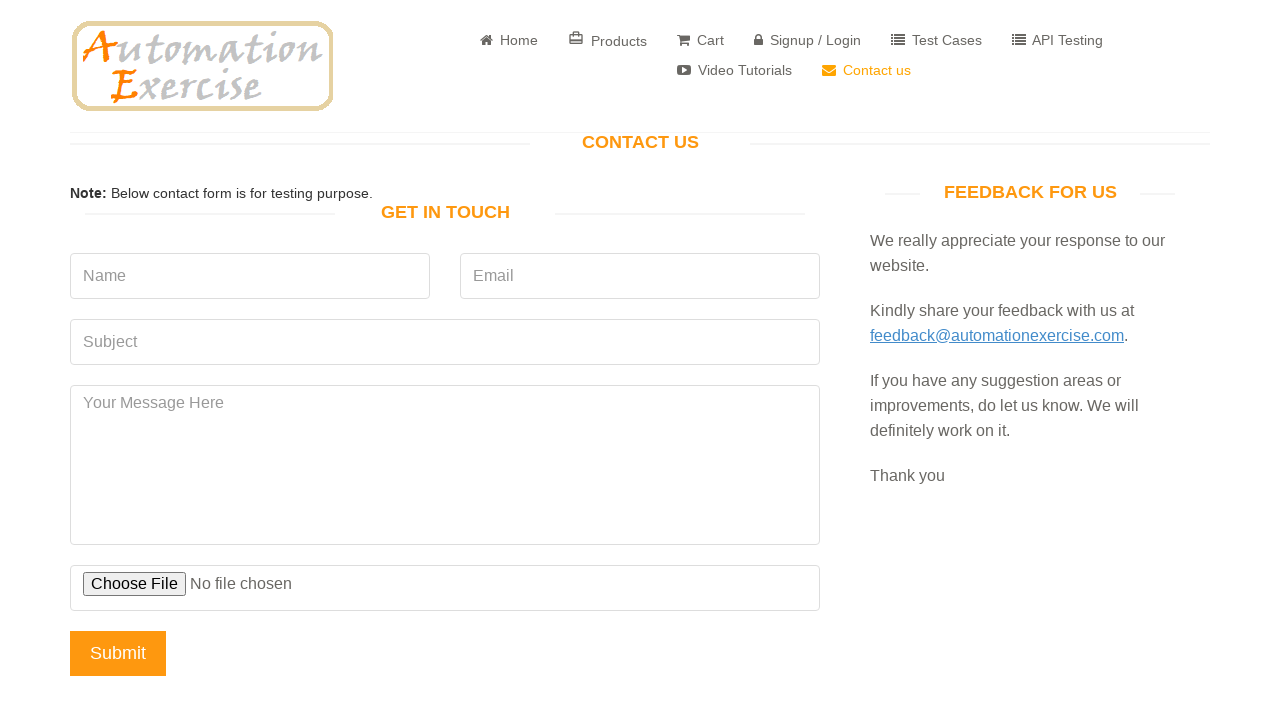

Filled name field with 'John Doe' on input[placeholder='Name']
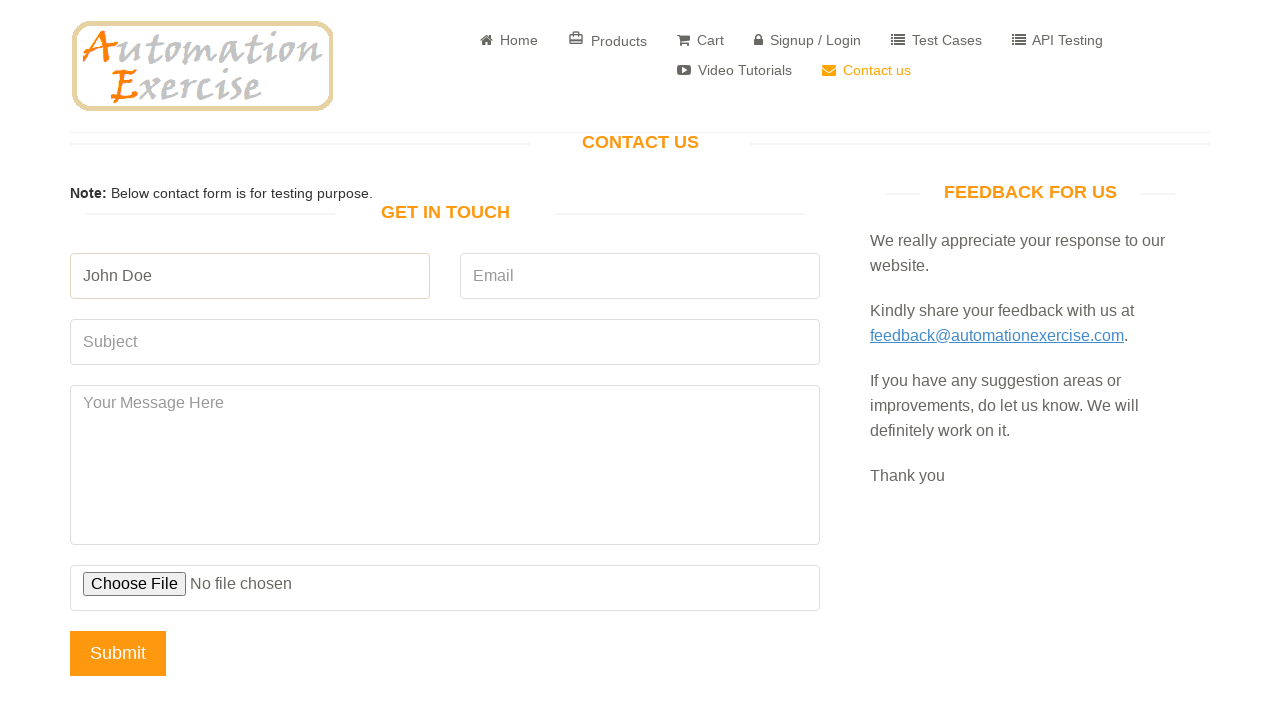

Filled email field with 'johndoe@example.com' on input[placeholder='Email']
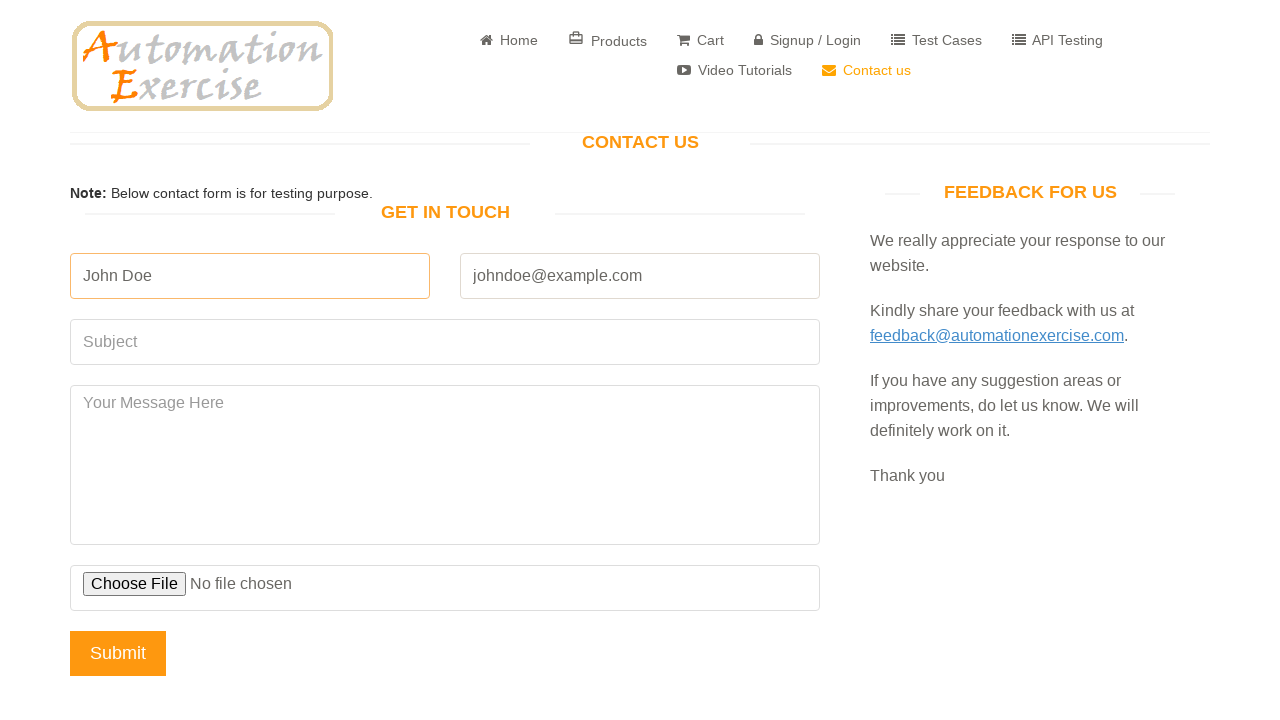

Filled subject field with 'Test Inquiry' on input[placeholder='Subject']
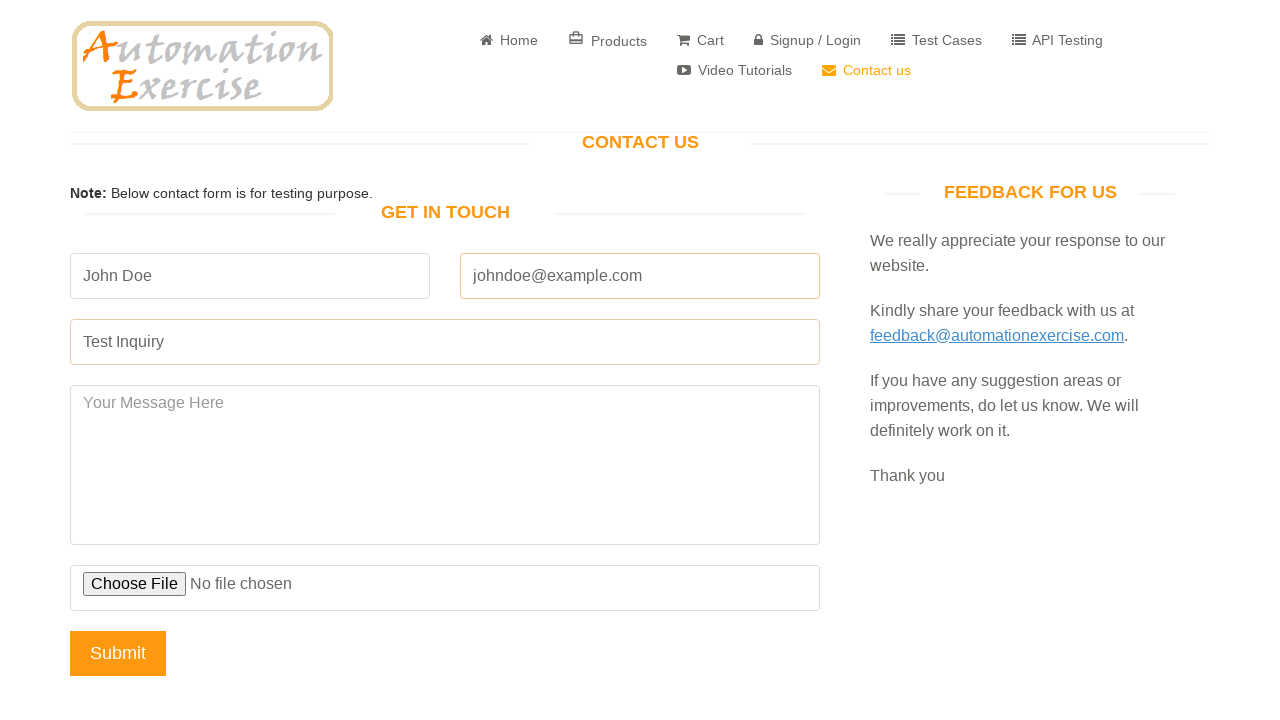

Filled message field with test message on #message
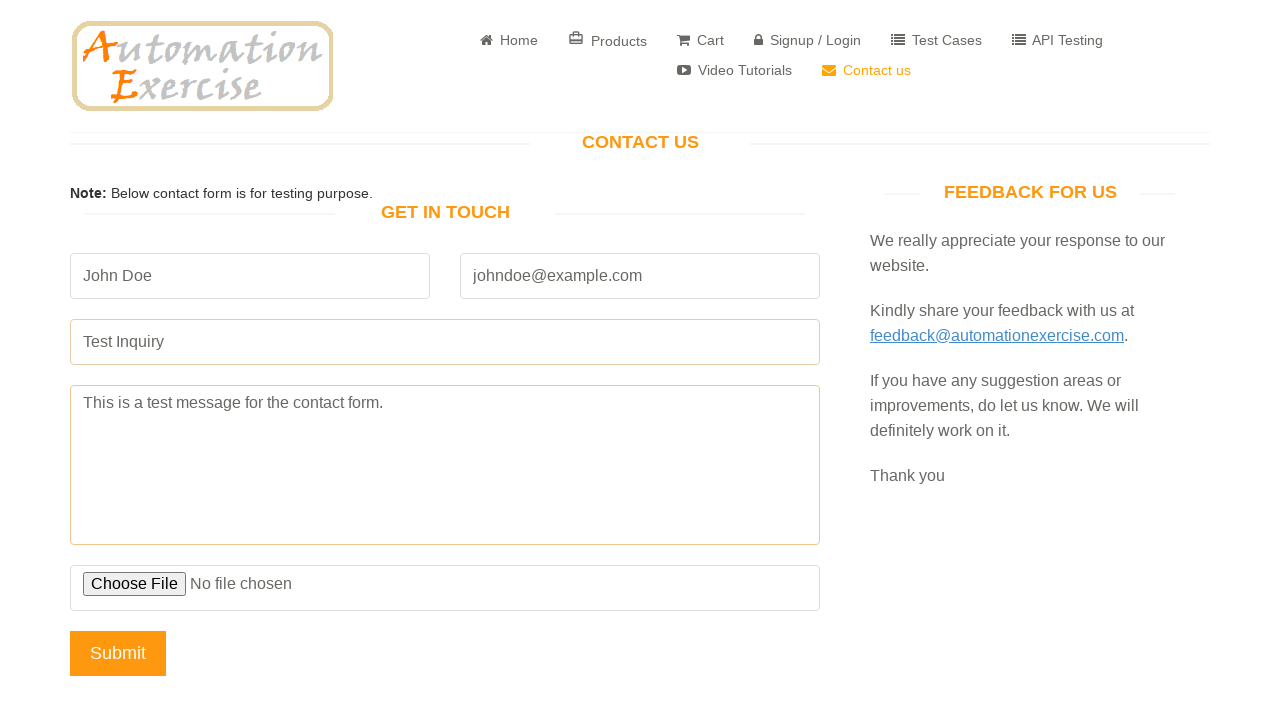

Uploaded temporary test file
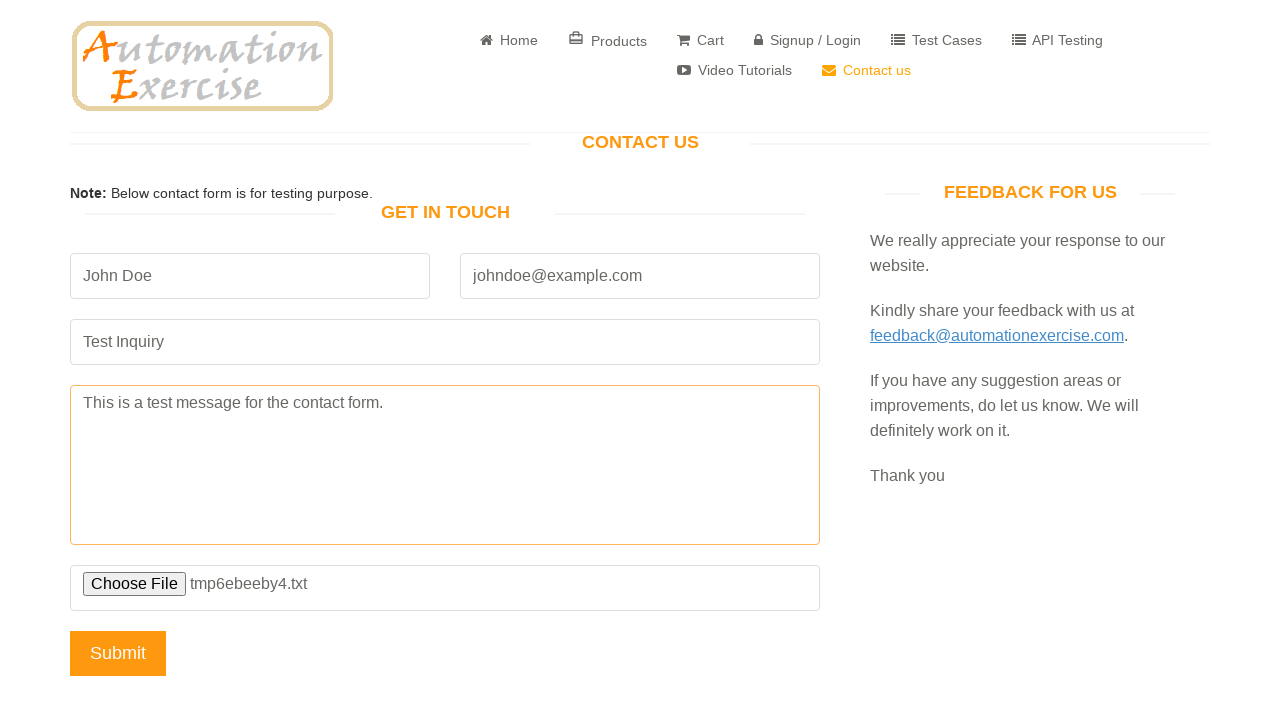

Set up alert dialog handler to accept dialogs
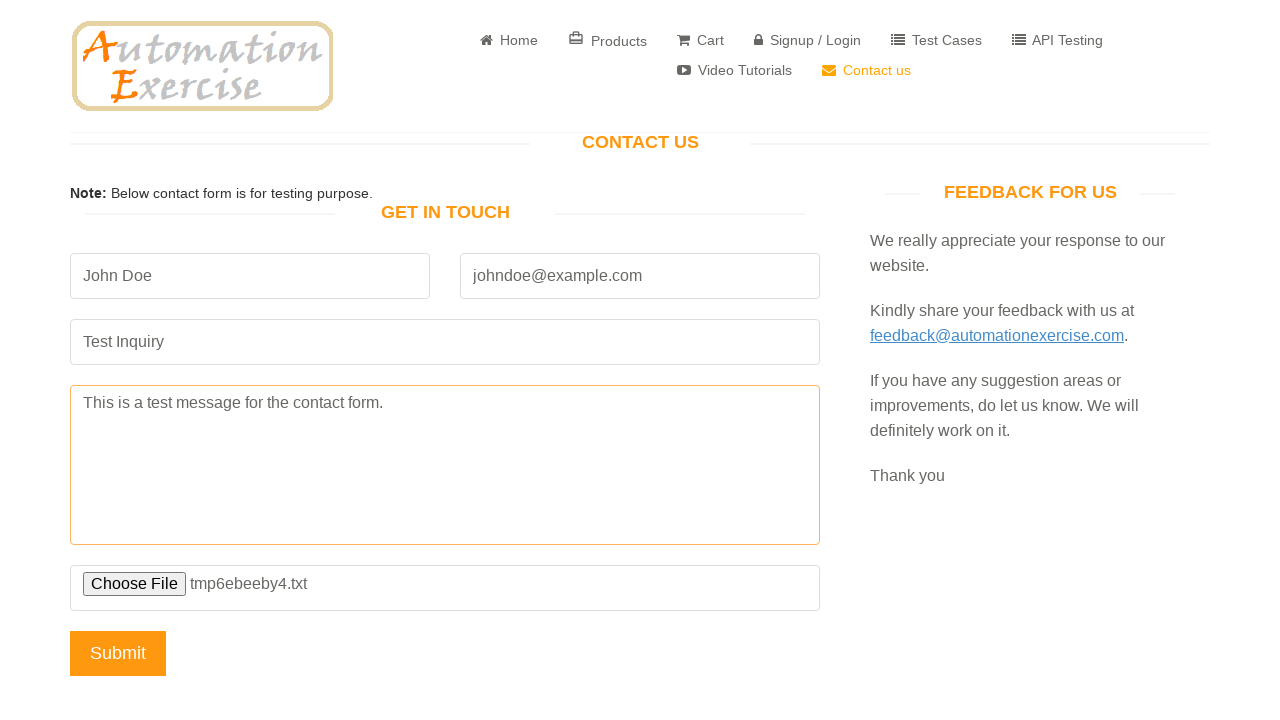

Clicked 'Submit' button to submit the contact form at (118, 653) on input[name='submit']
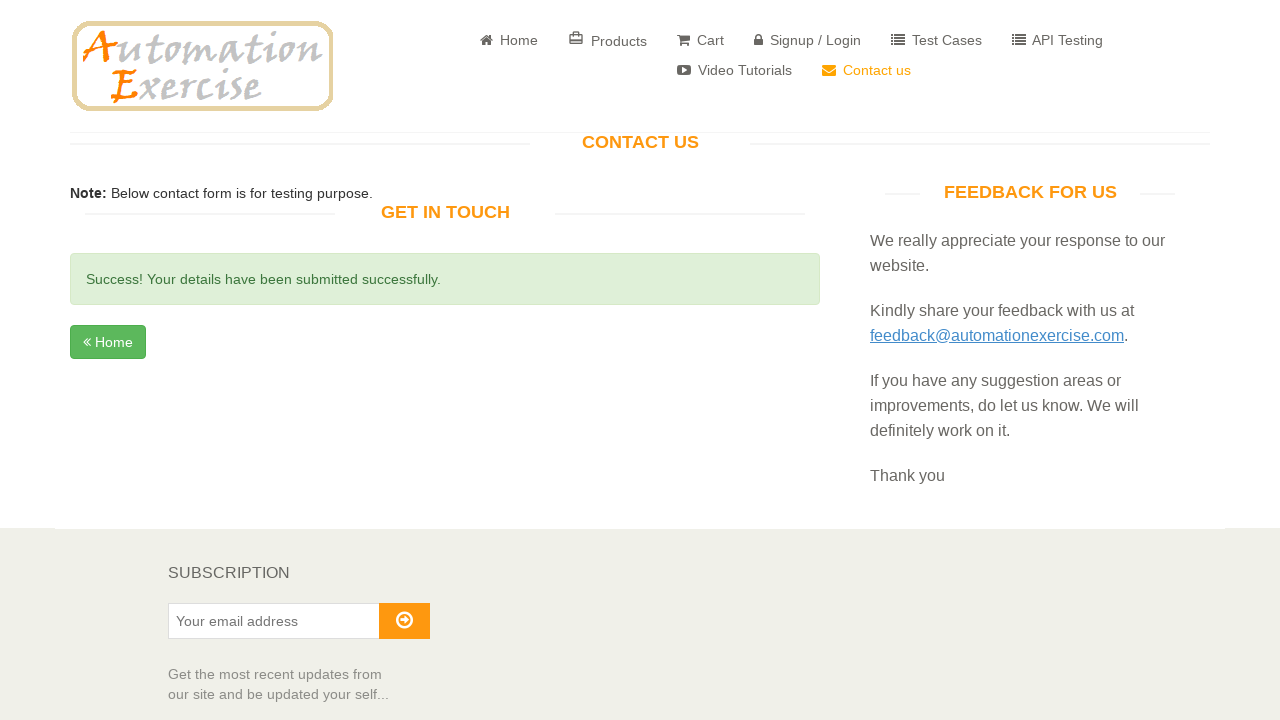

Success message appeared confirming form submission
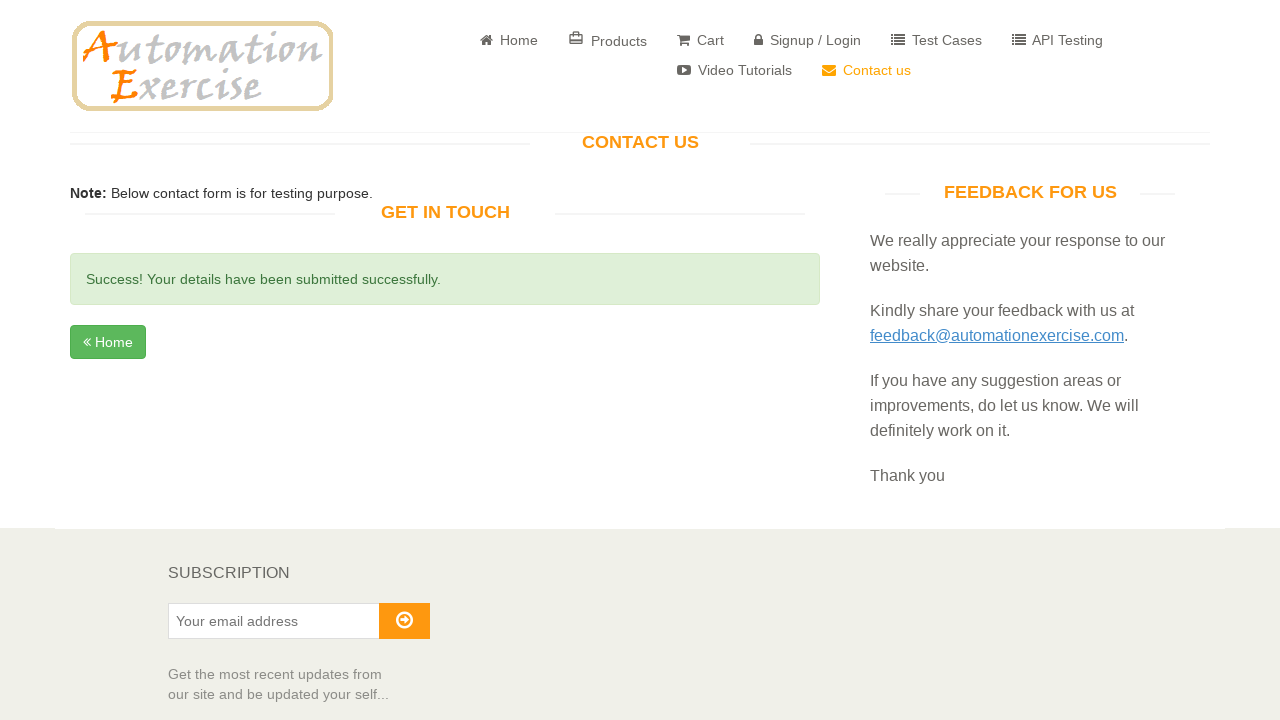

Clicked 'Home' button to return to home page at (87, 342) on span:has-text('Home')
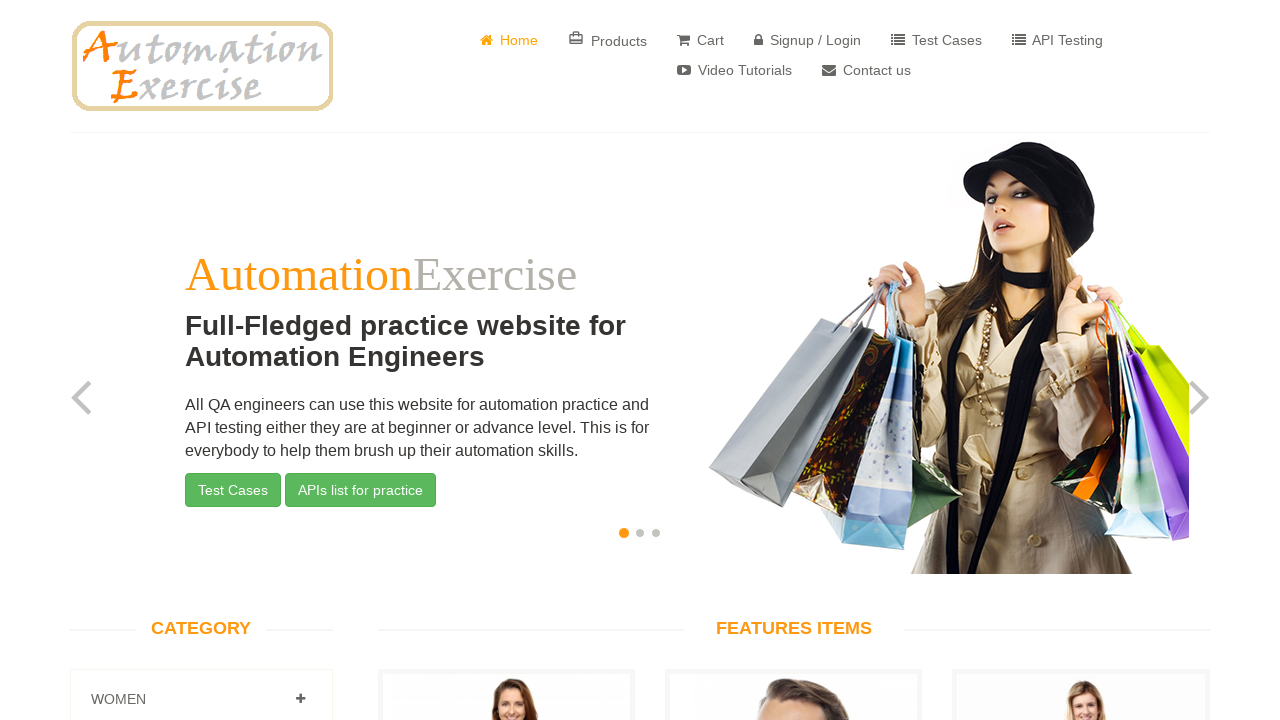

Returned to home page successfully
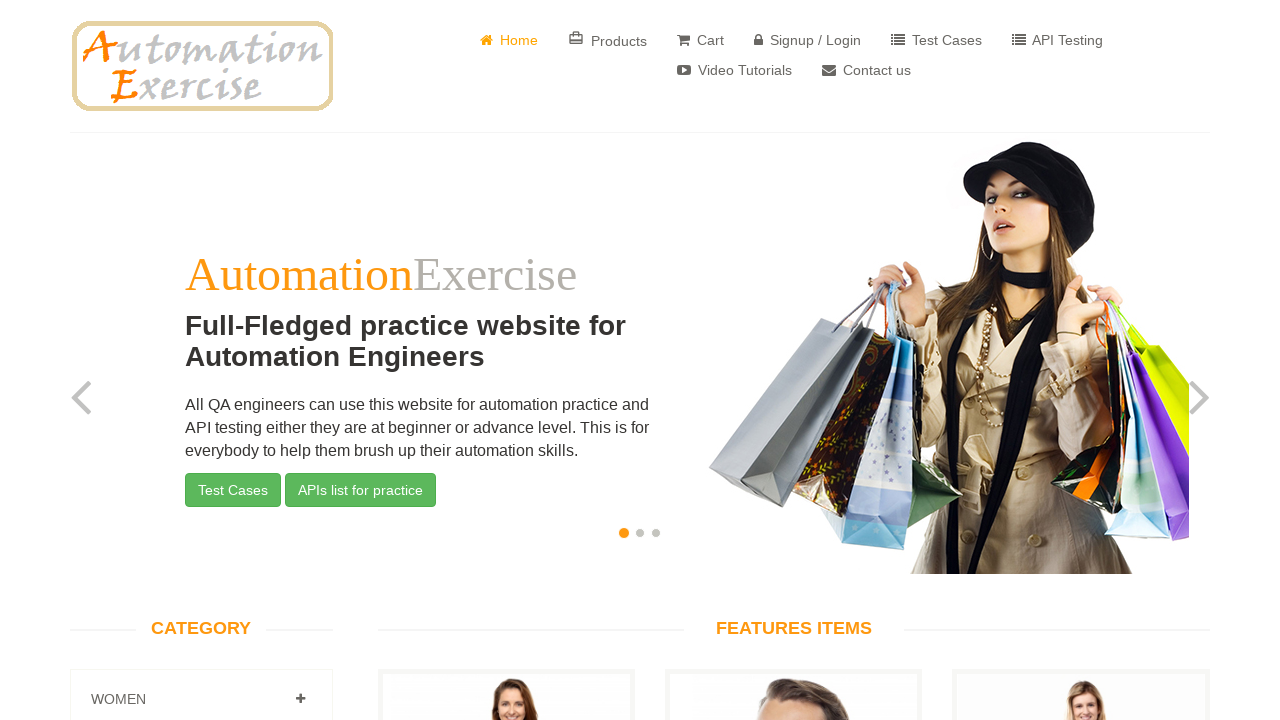

Cleaned up temporary test file
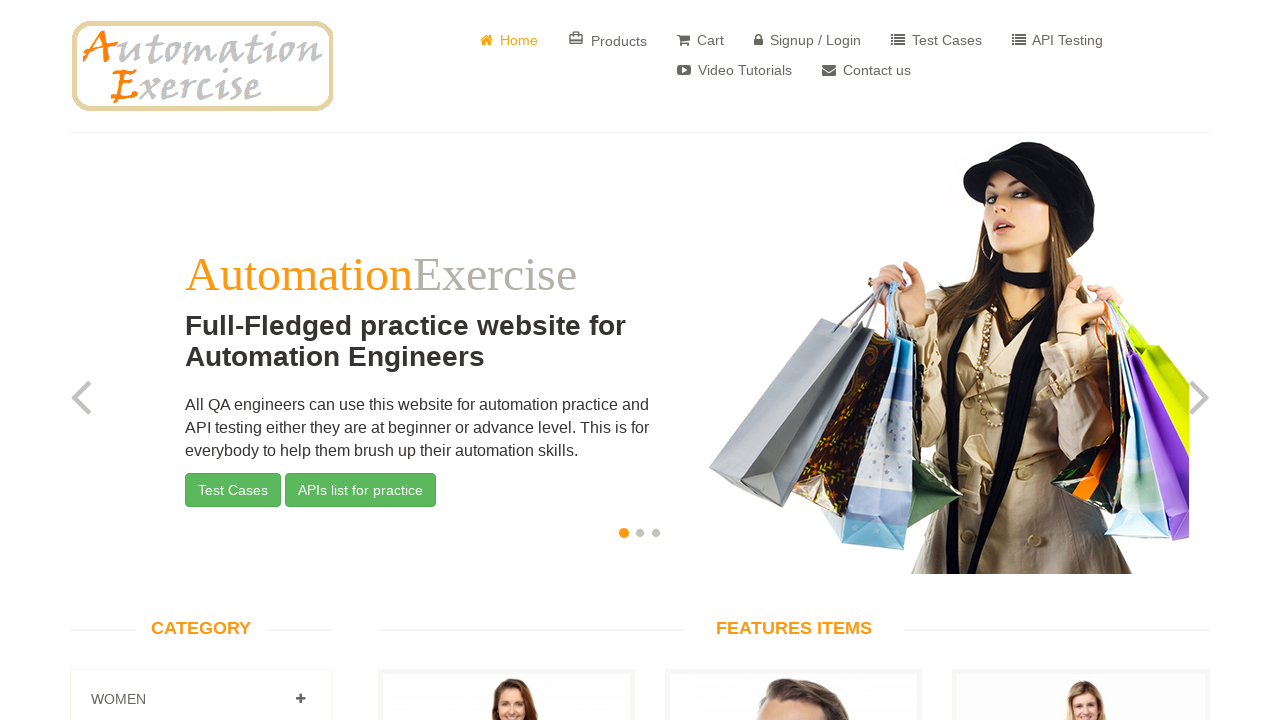

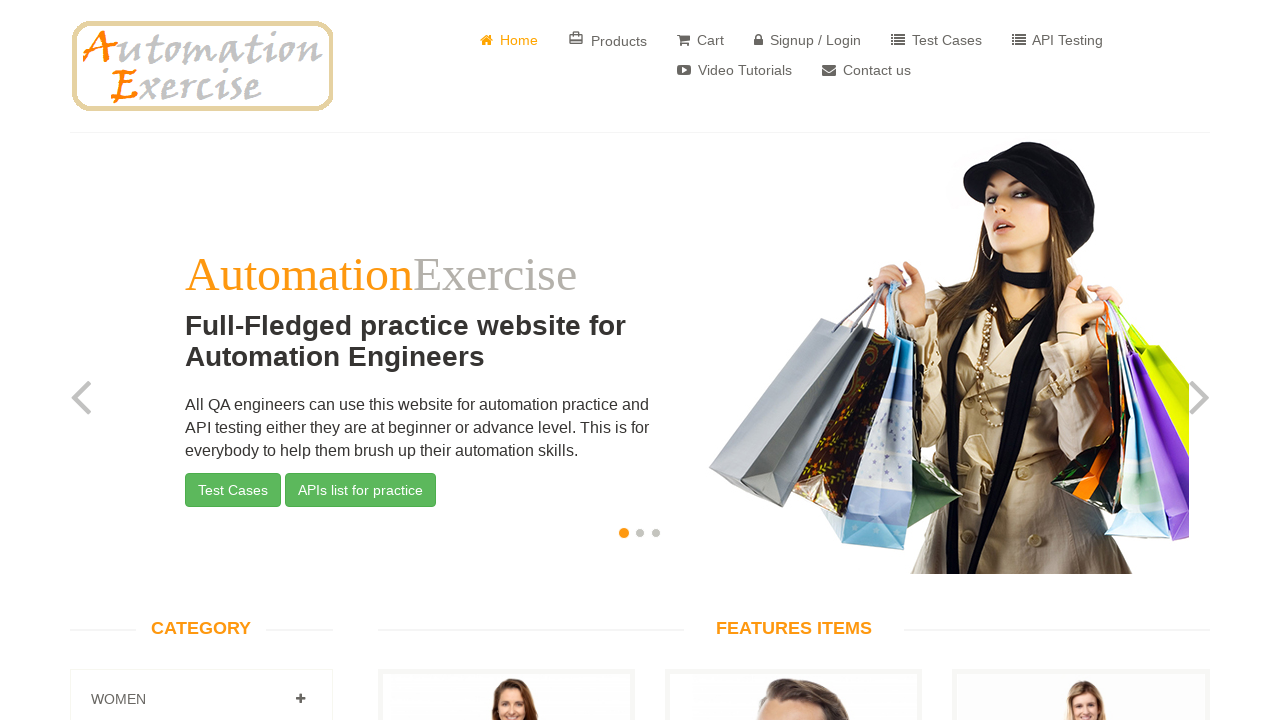